Tests dropdown selection by finding the dropdown element, iterating through options, clicking on "Option 1", and verifying the selection was made correctly.

Starting URL: http://the-internet.herokuapp.com/dropdown

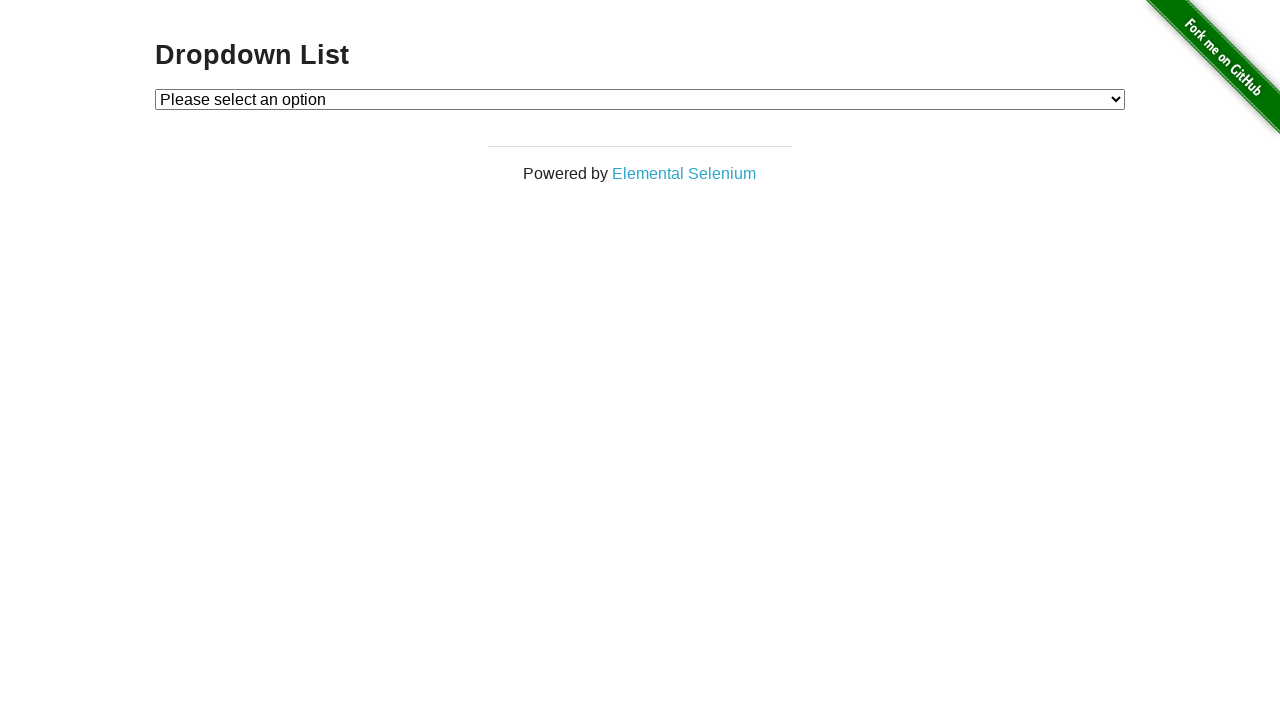

Dropdown element loaded and visible
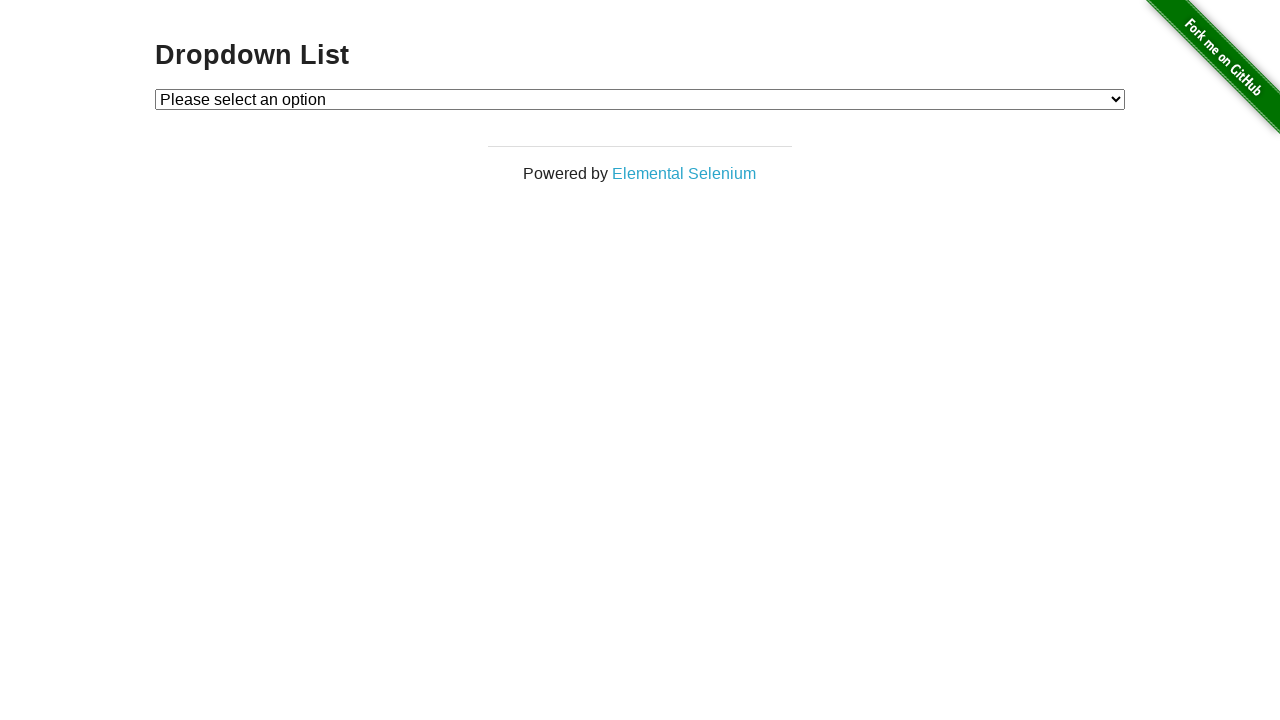

Selected 'Option 1' from dropdown on #dropdown
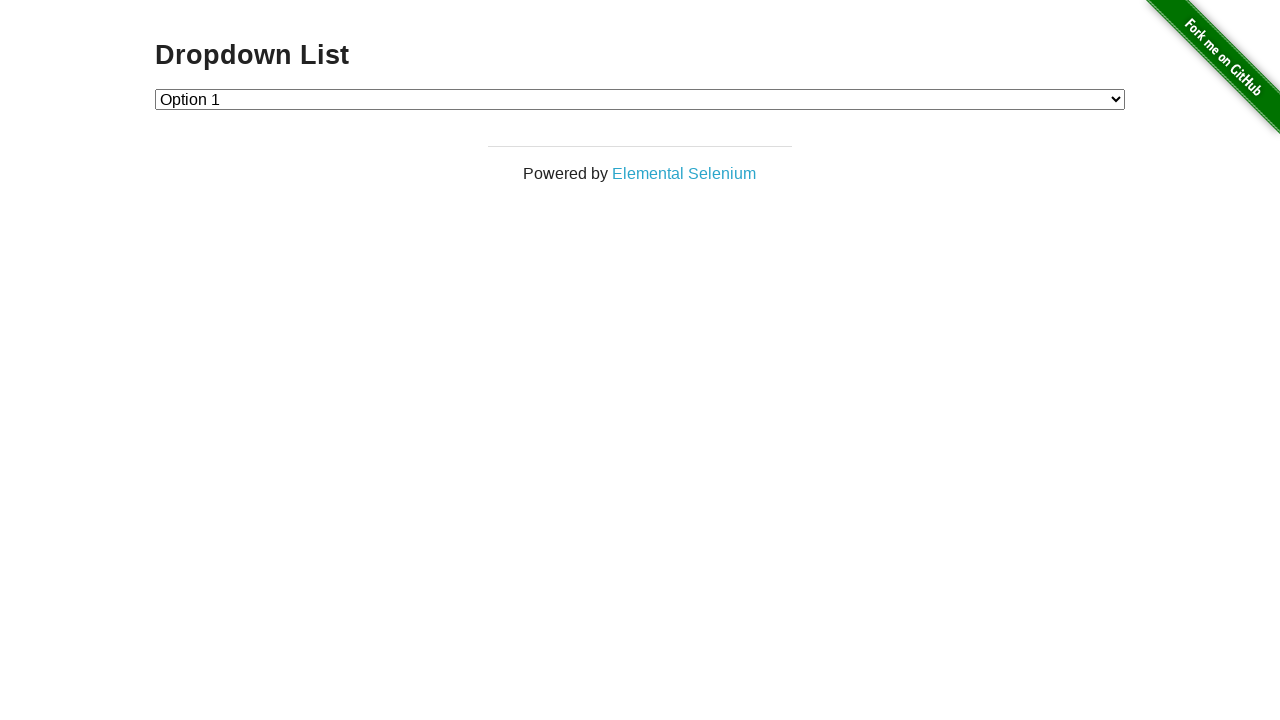

Retrieved selected dropdown value
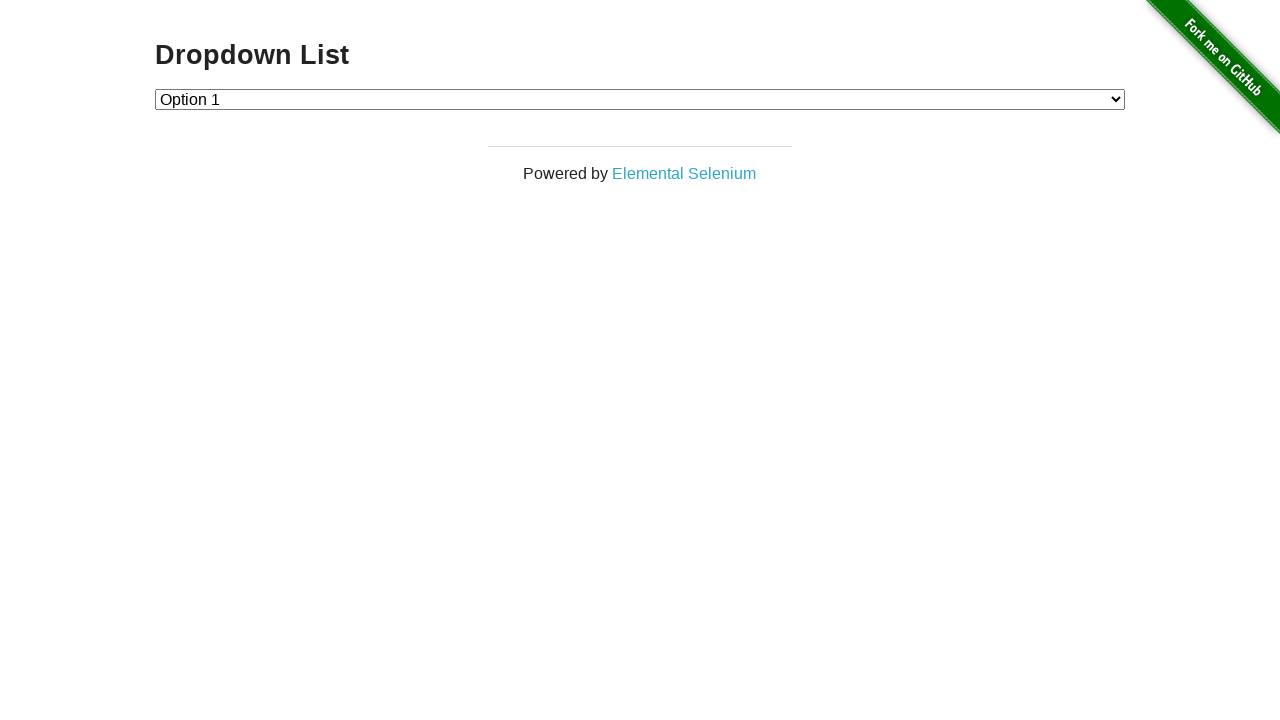

Verified dropdown selection is correct (value='1')
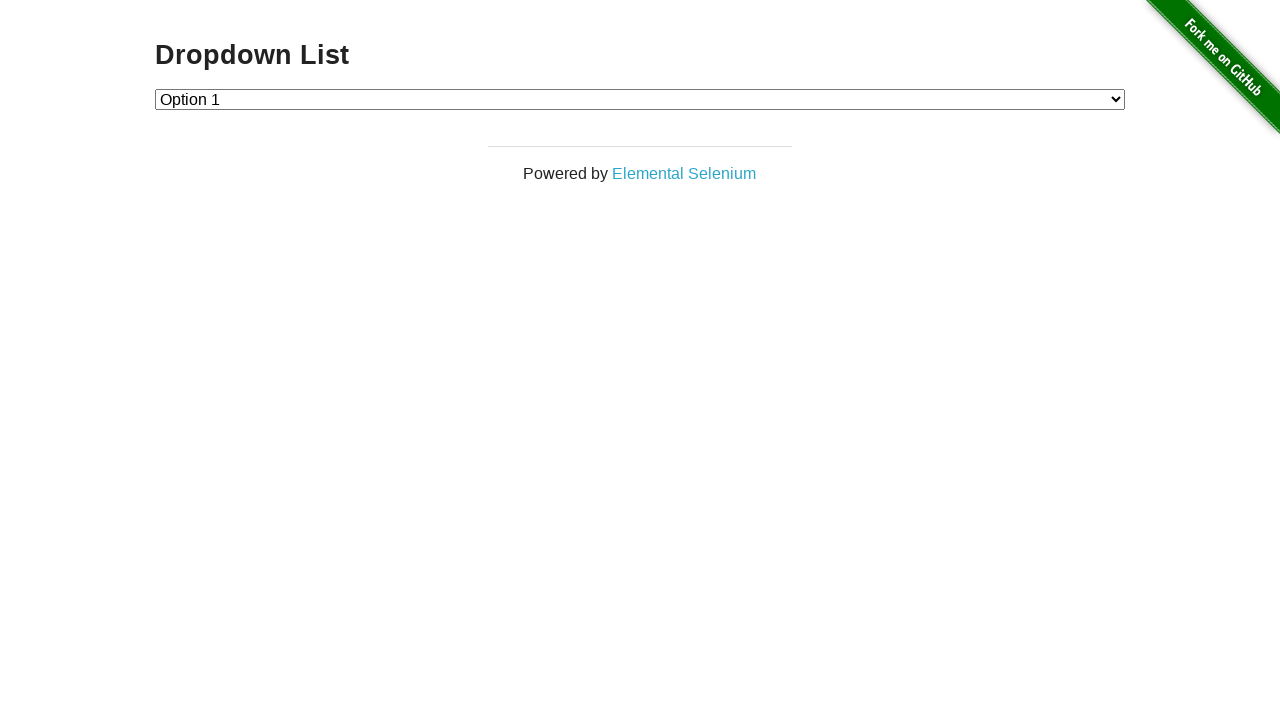

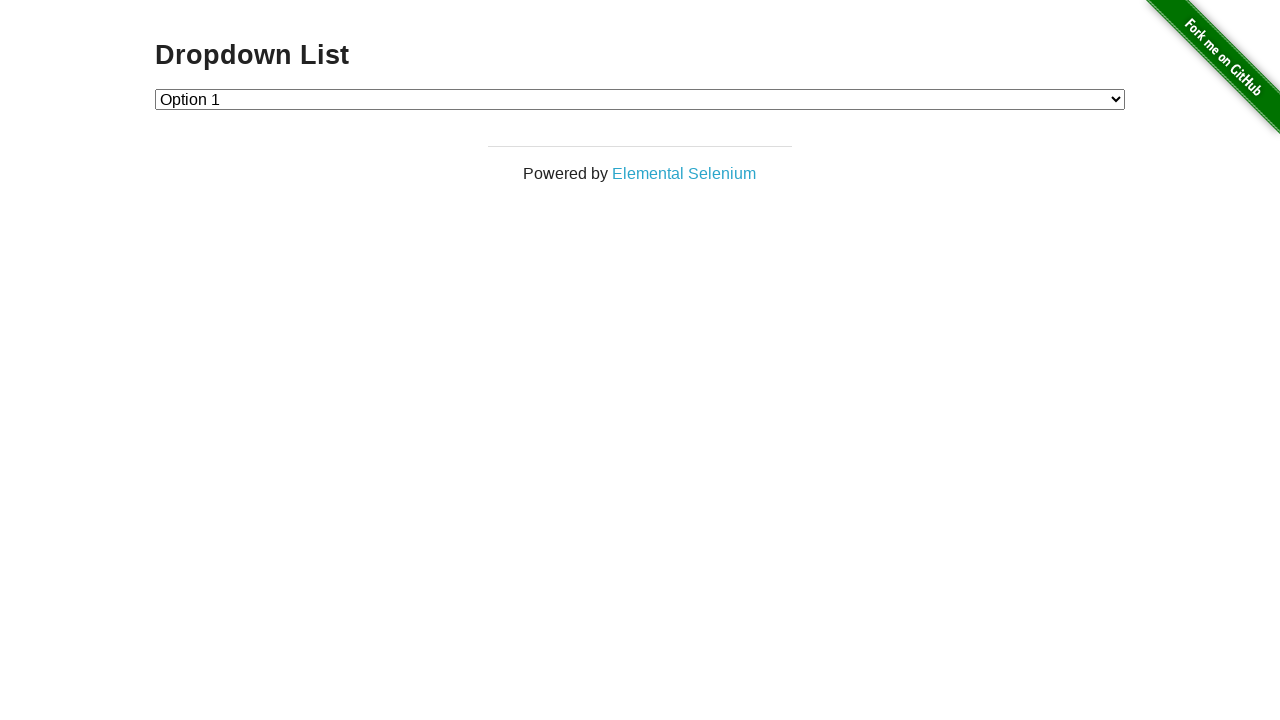